Navigates to a login practice page to verify the page loads correctly

Starting URL: https://rahulshettyacademy.com/loginpagePractise/

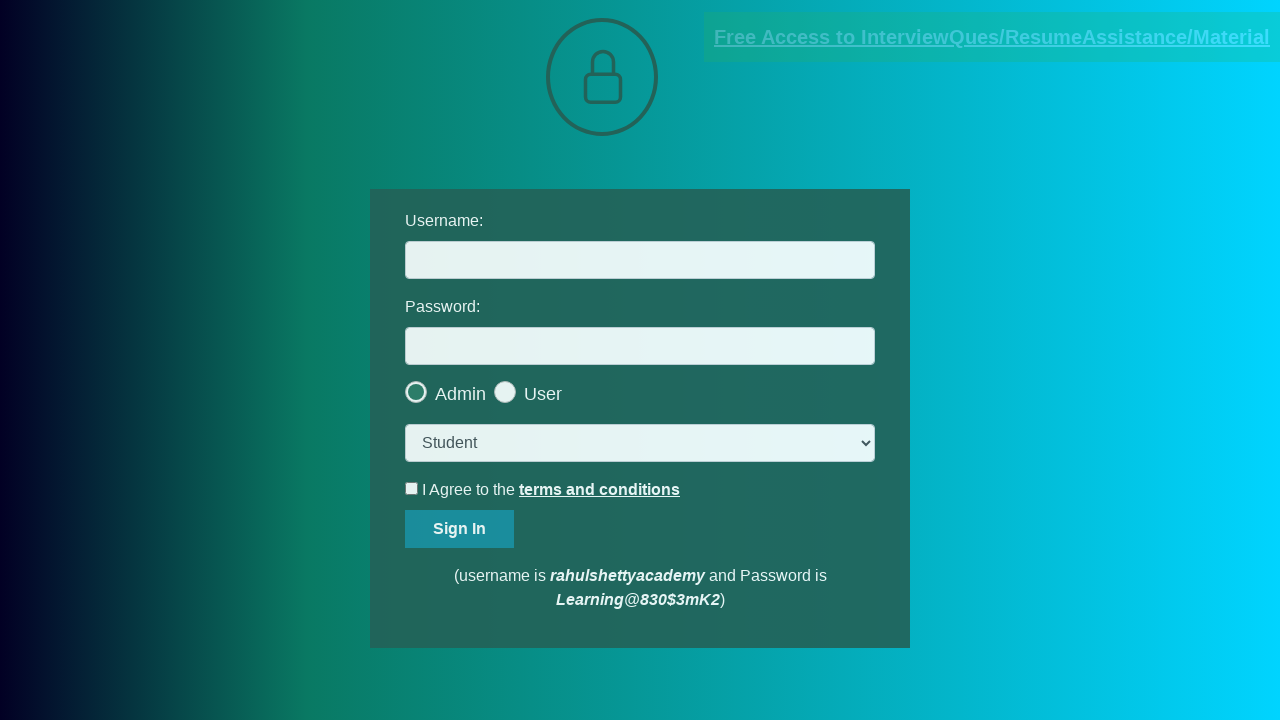

Waited for page DOM to be fully loaded at https://rahulshettyacademy.com/loginpagePractise/
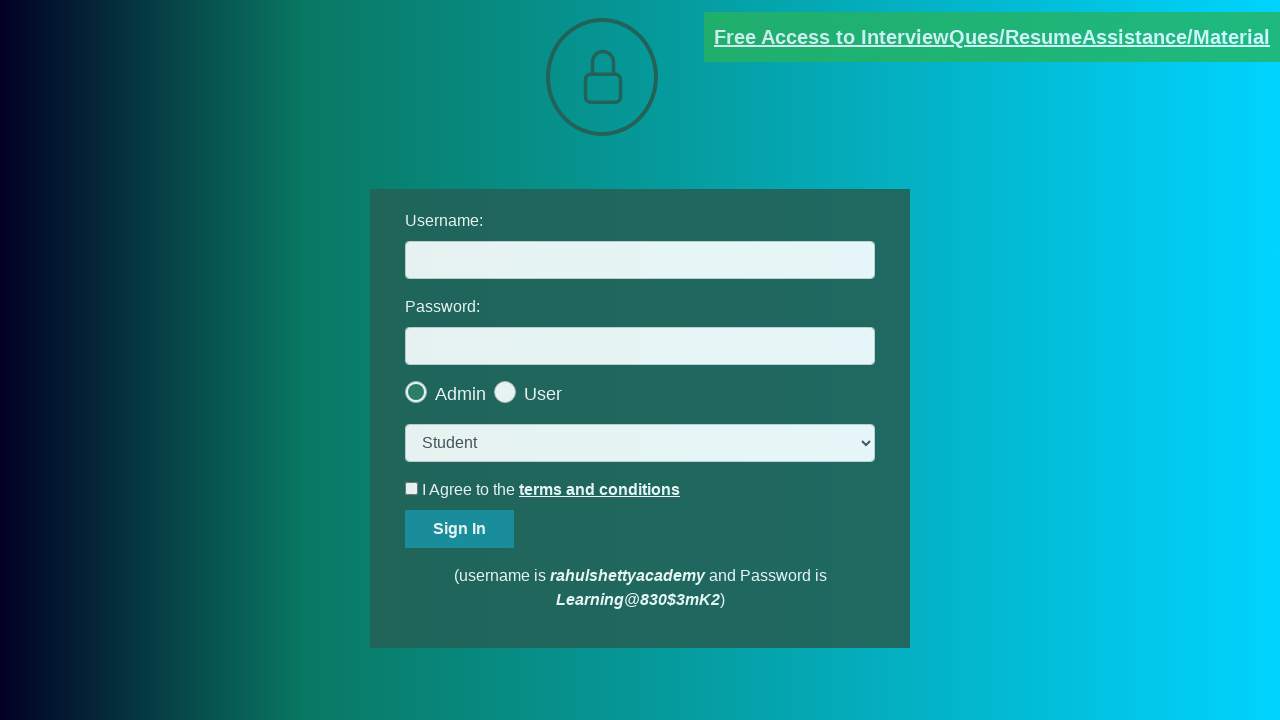

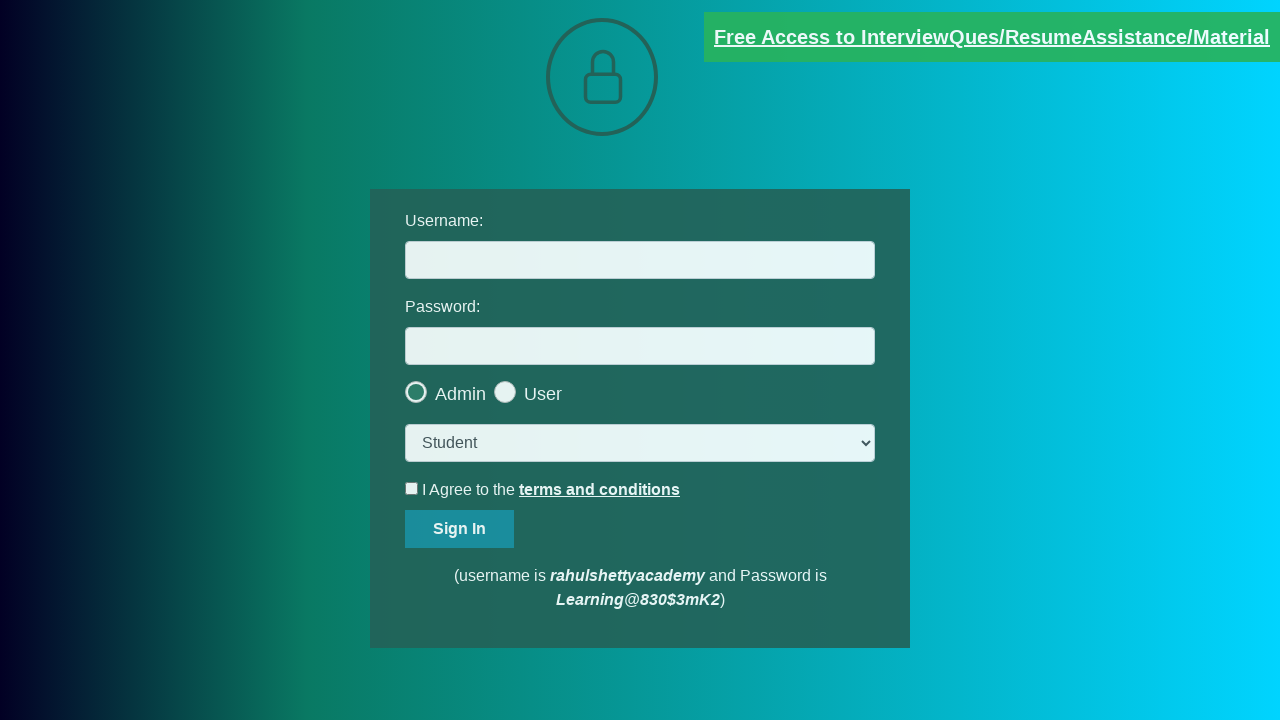